Tests browser window handling by clicking social media links (Twitter, Facebook, YouTube, LinkedIn) that open new windows/tabs, then iterates through all windows, closes the child windows, and returns to the parent window.

Starting URL: https://opensource-demo.orangehrmlive.com/web/index.php/auth/login

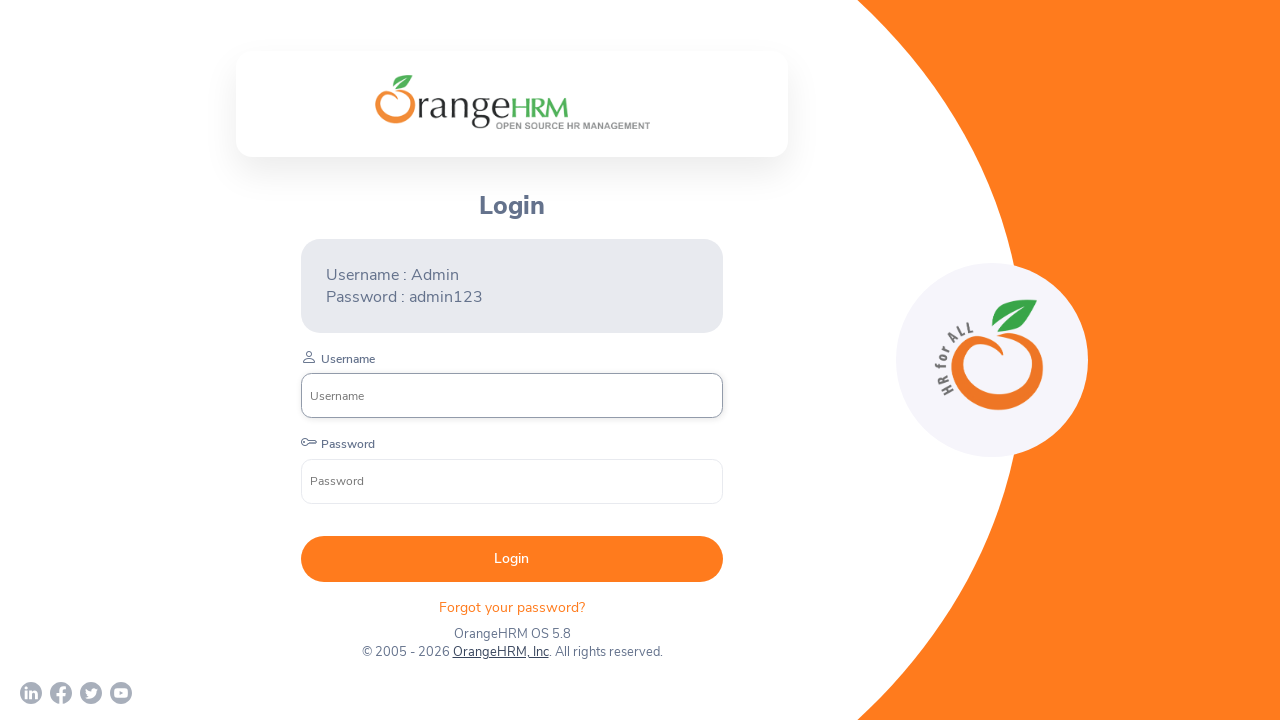

Page loaded with networkidle state
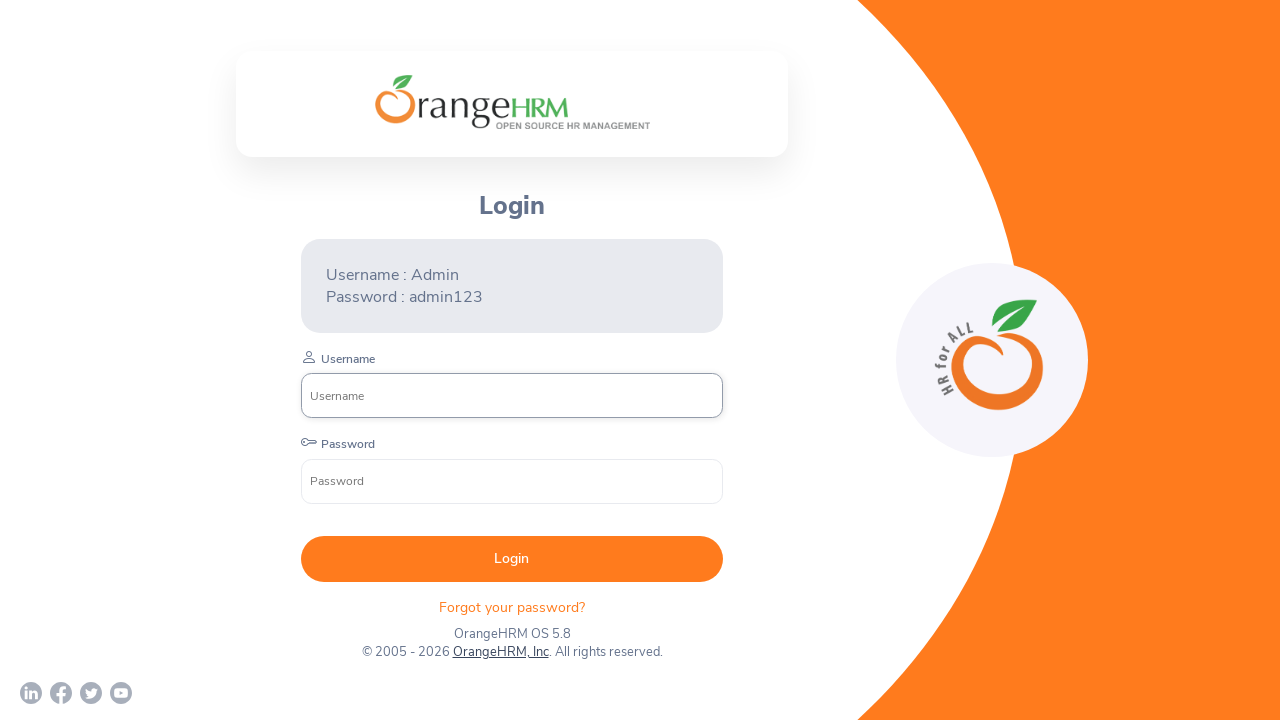

Stored parent page reference
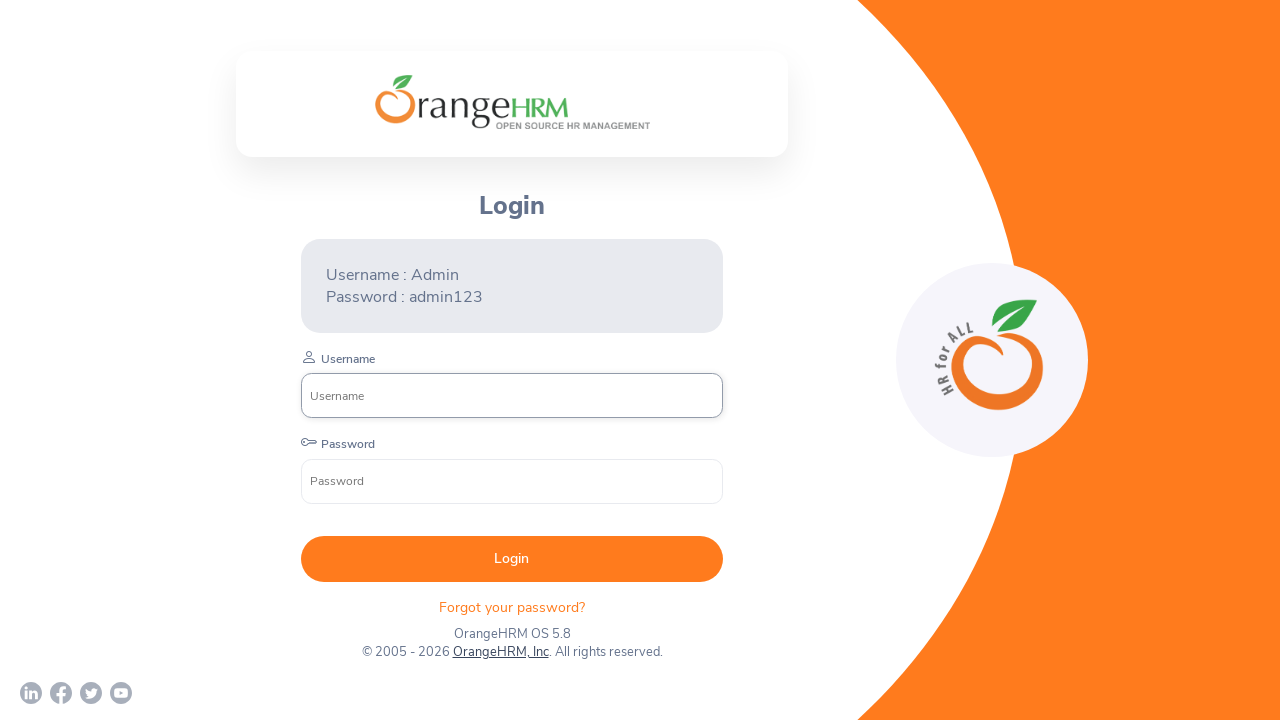

Clicked Twitter link and captured new page at (91, 693) on a[href*='twitter']
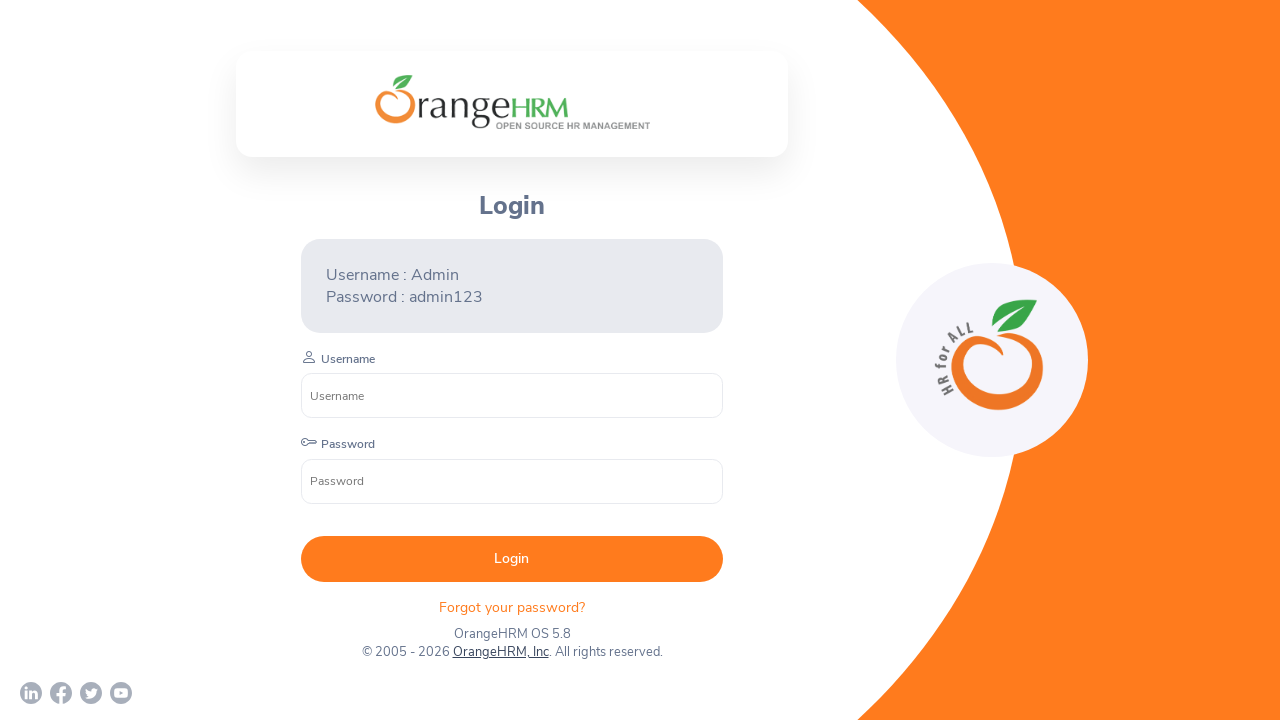

Clicked Facebook link and captured new page at (61, 693) on a[href*='facebook']
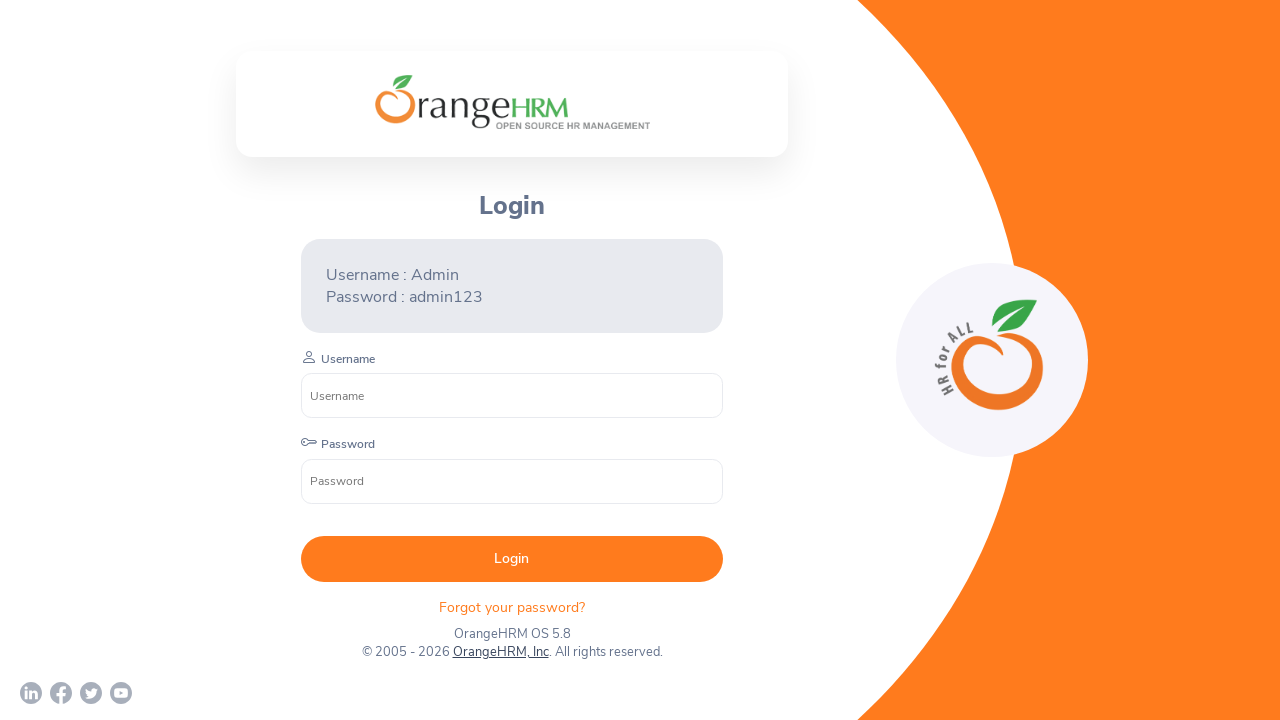

Clicked YouTube link and captured new page at (121, 693) on a[href*='youtube']
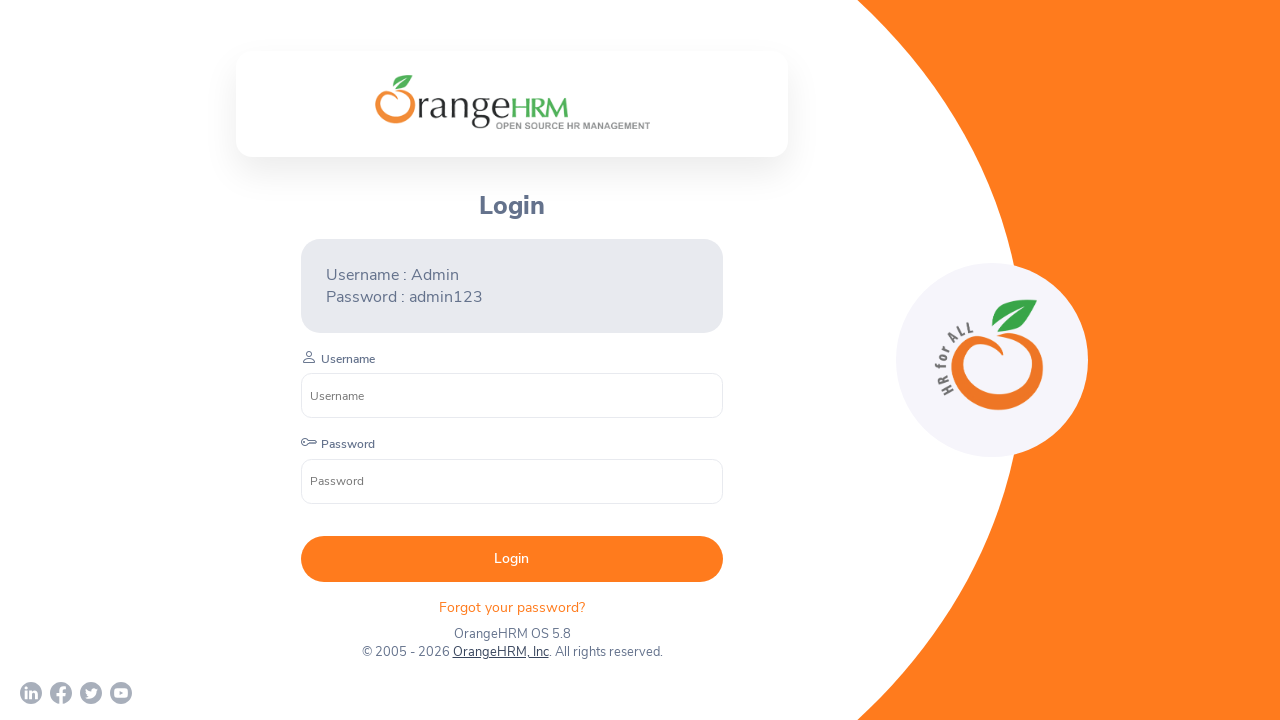

Clicked LinkedIn link and captured new page at (31, 693) on a[href*='linkedin']
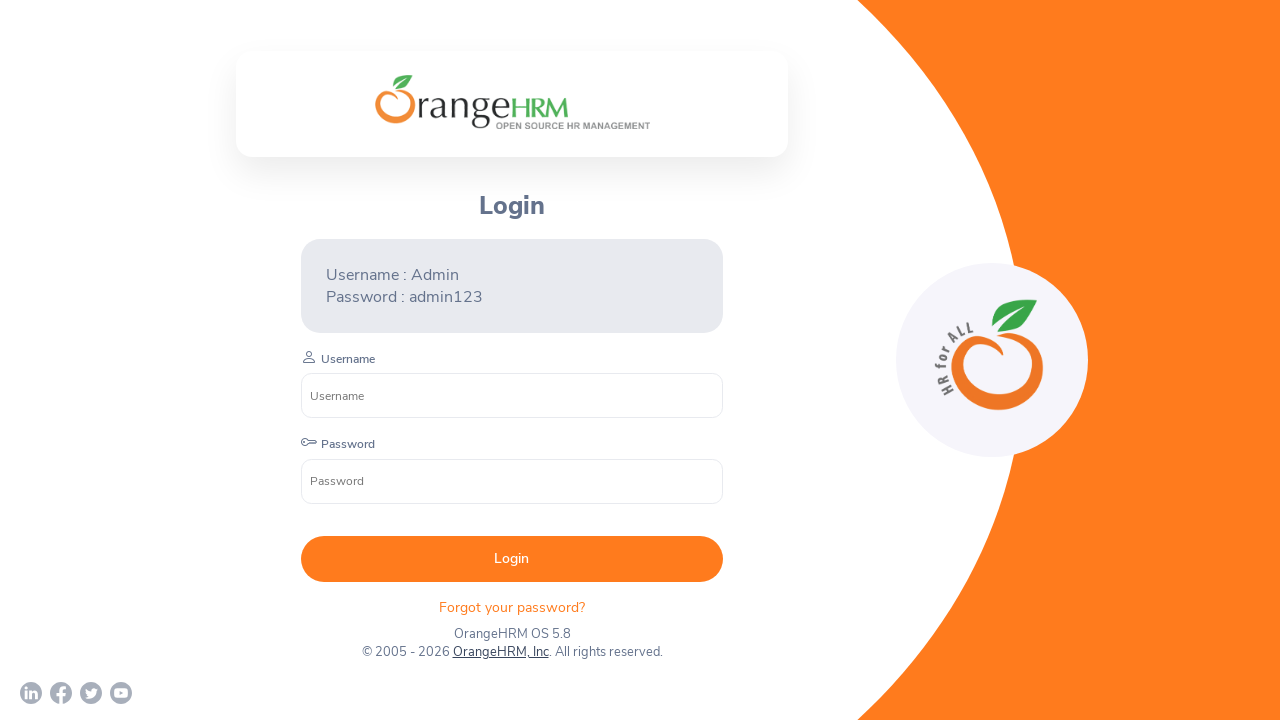

Retrieved all pages in context (5 total pages)
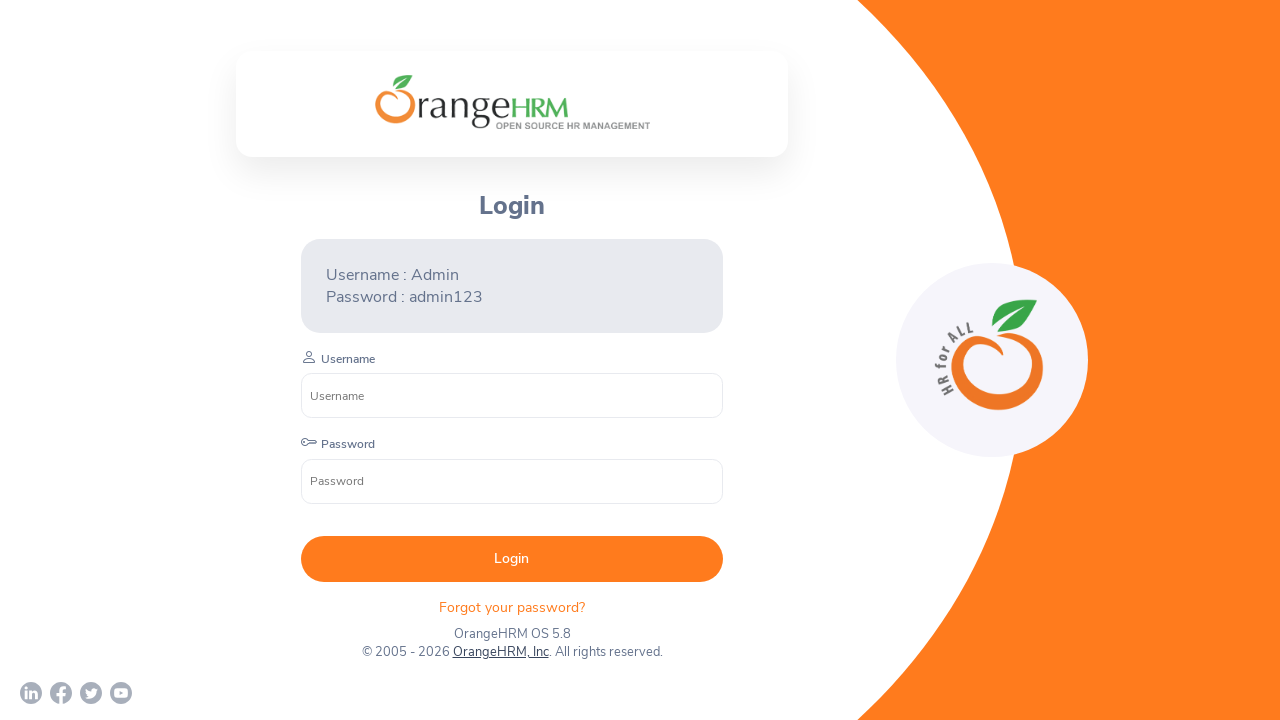

Closed child page
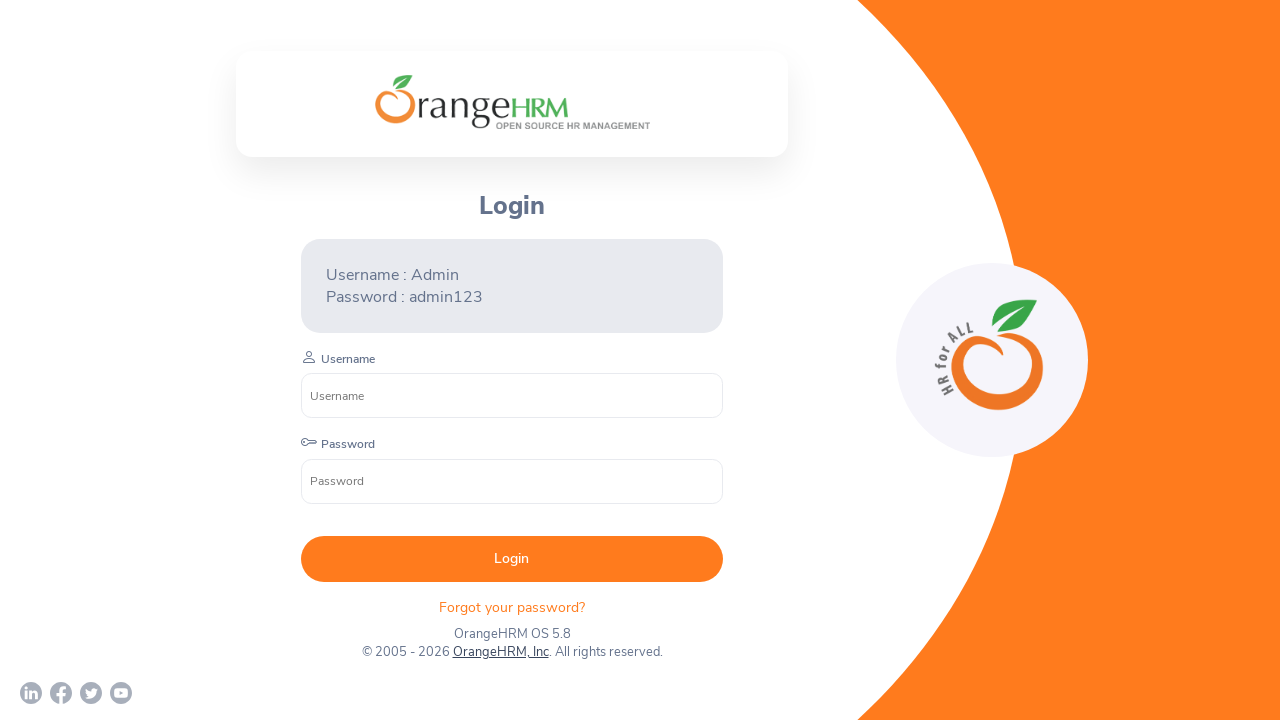

Closed child page
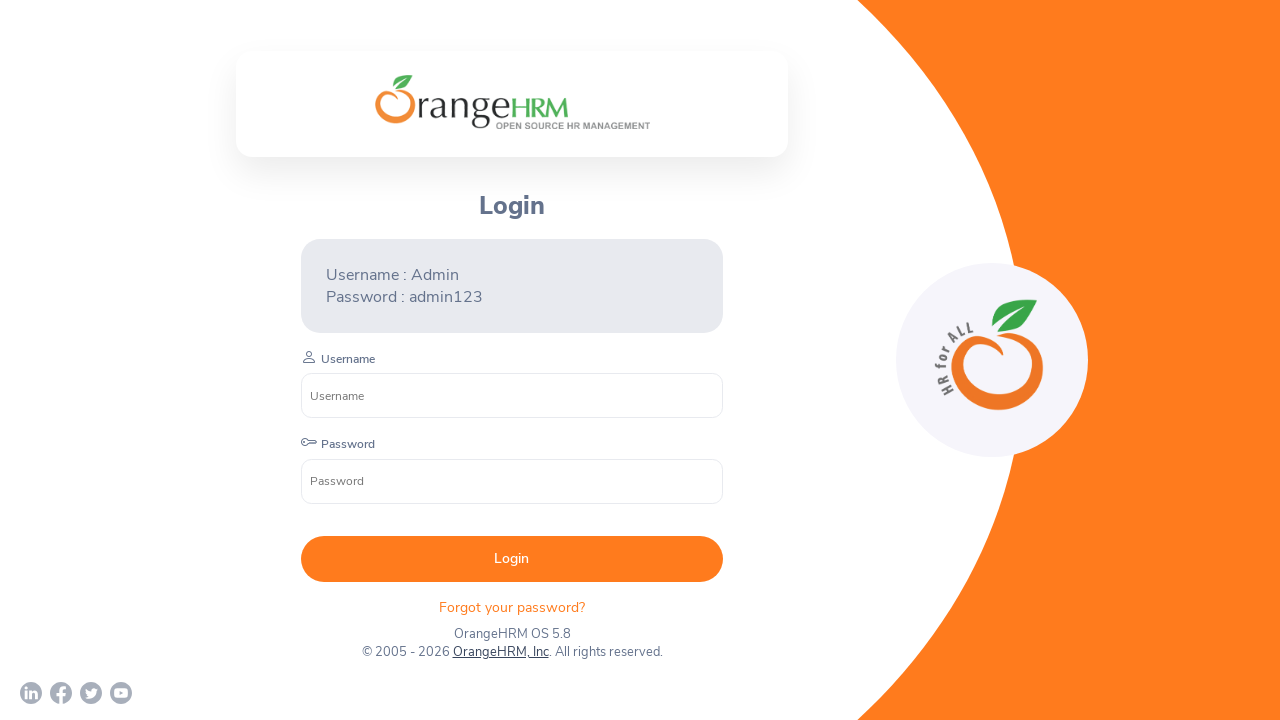

Closed child page
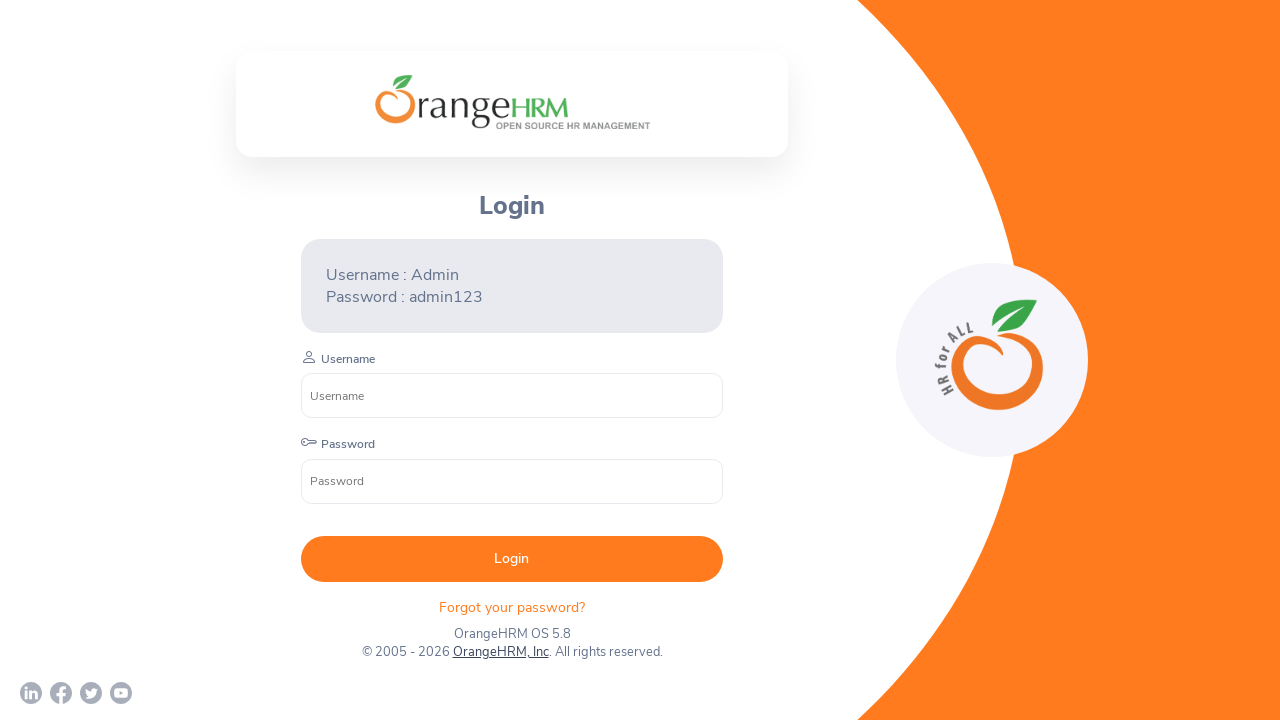

Closed child page
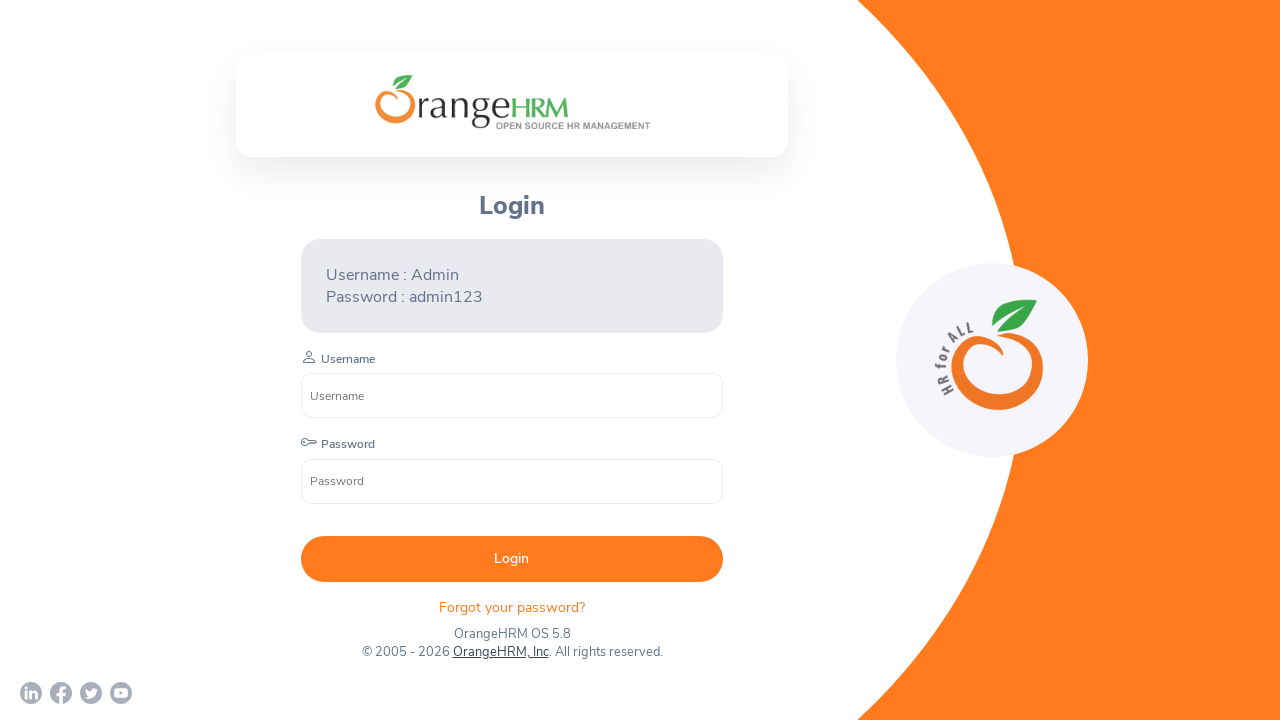

Brought parent page to front
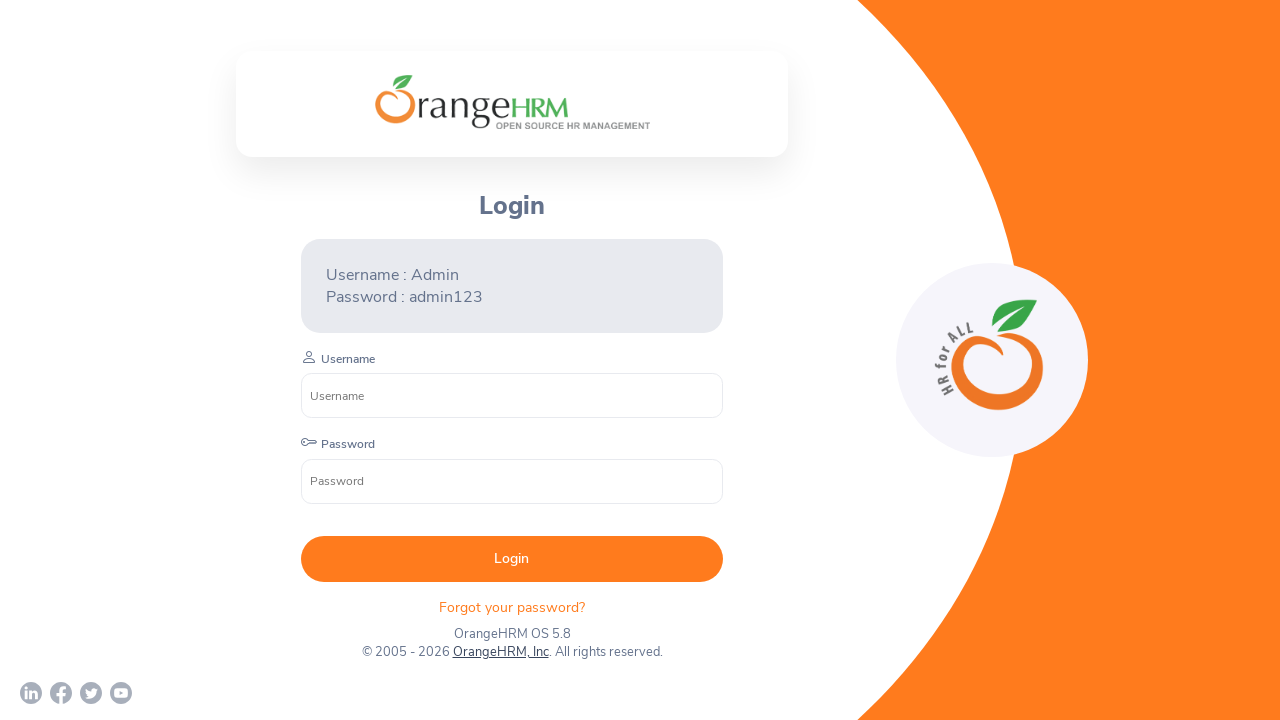

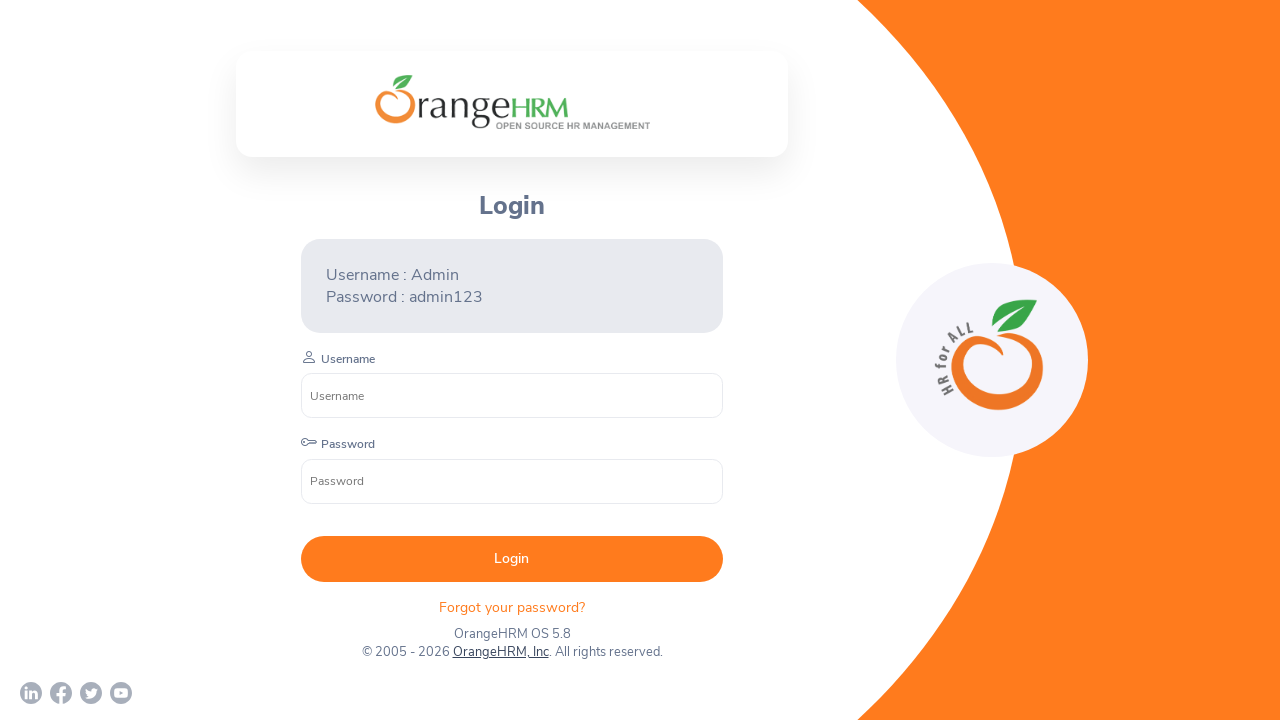